Tests JavaScript prompt dialog handling by clicking a button to trigger a JS prompt, entering text into the prompt, and then dismissing it.

Starting URL: https://the-internet.herokuapp.com/javascript_alerts

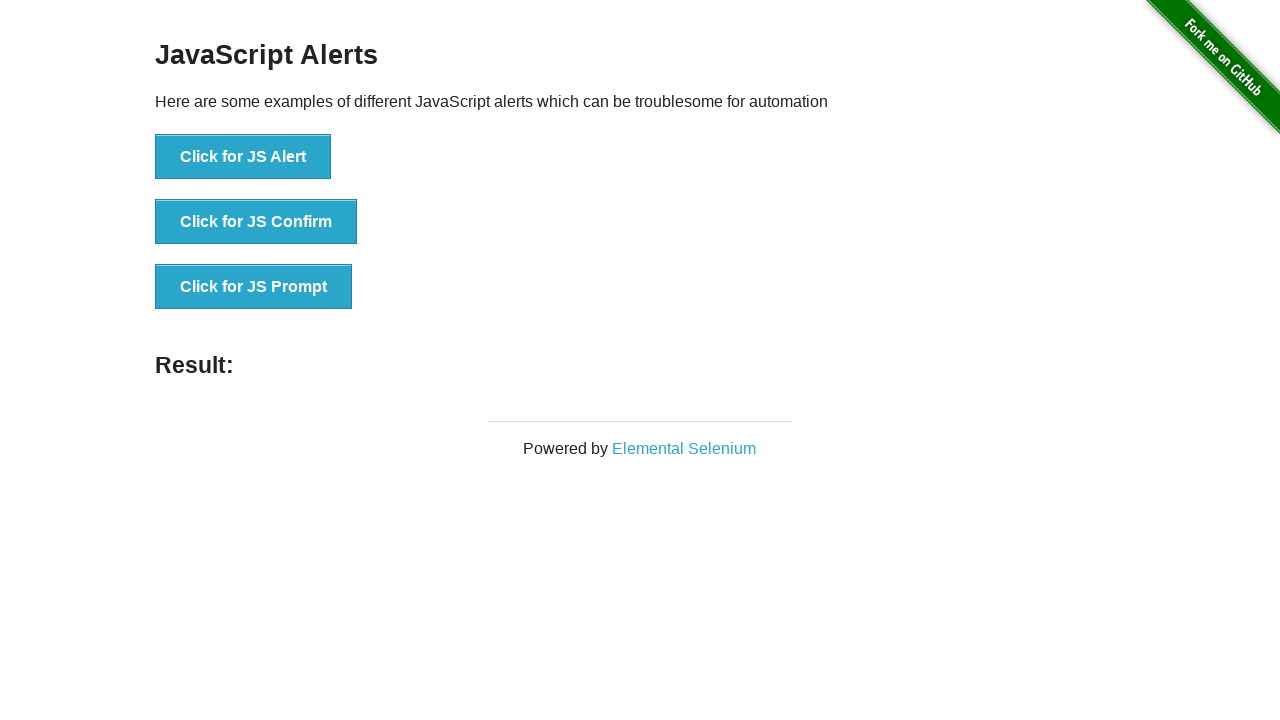

Clicked button to trigger JS Prompt at (254, 287) on xpath=//button[contains(text(),'Click for JS Prompt')]
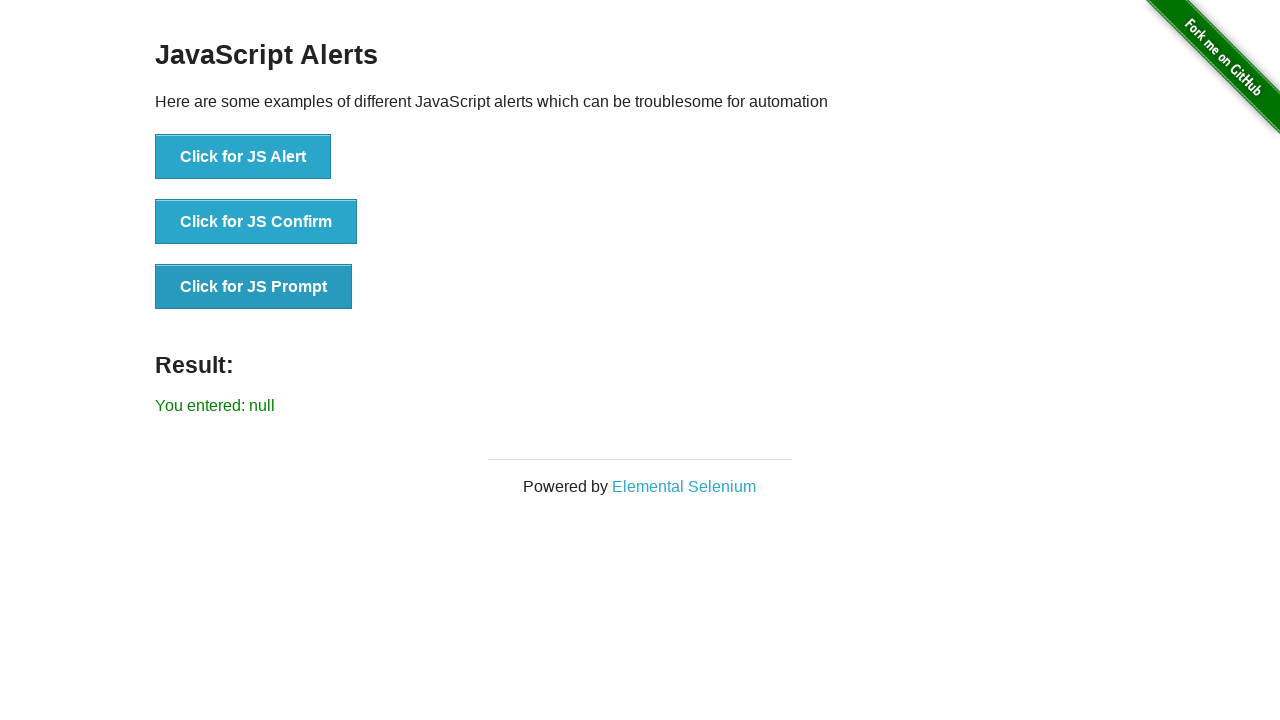

Set up dialog handler to dismiss prompt
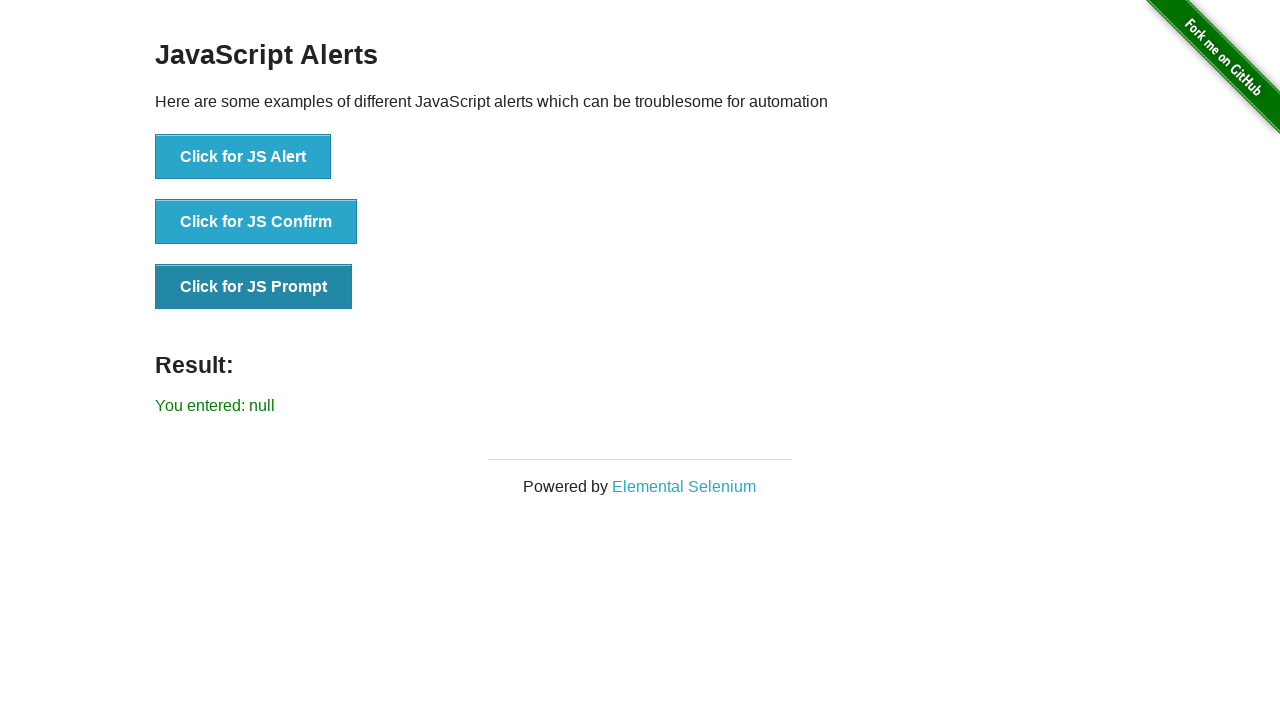

Clicked button again to trigger JS Prompt at (254, 287) on xpath=//button[contains(text(),'Click for JS Prompt')]
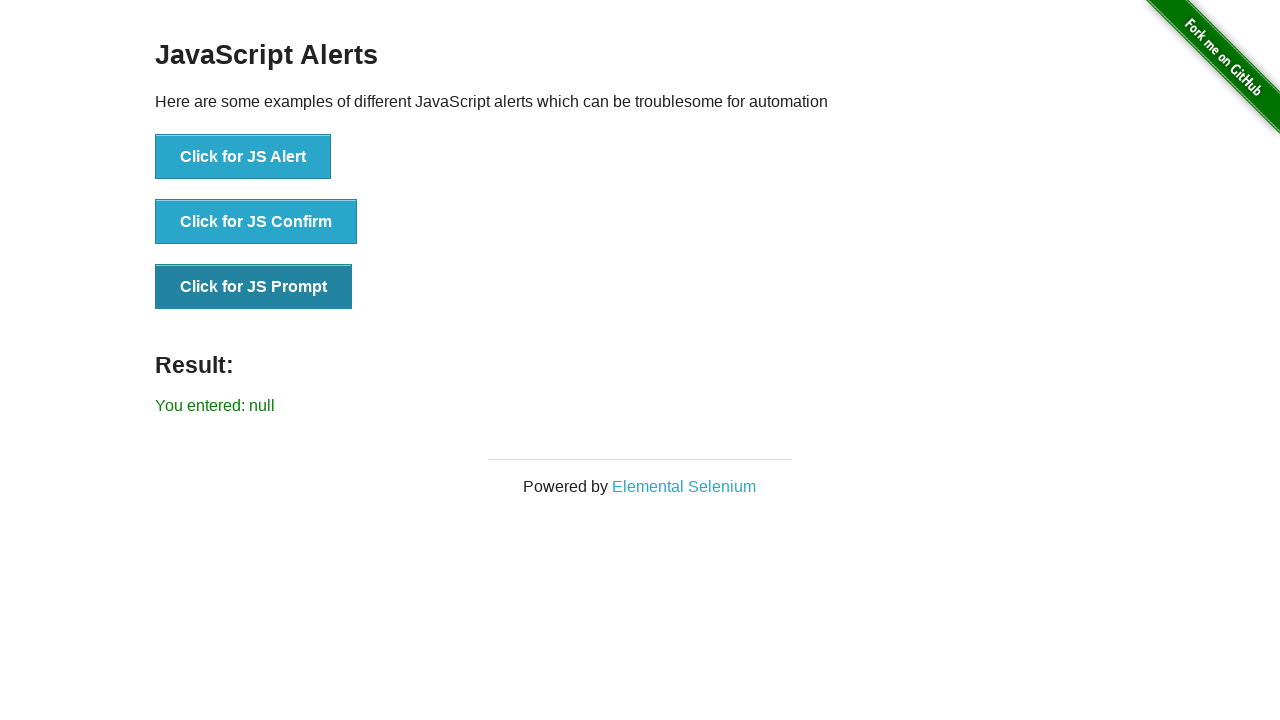

Waited for dialog to be handled
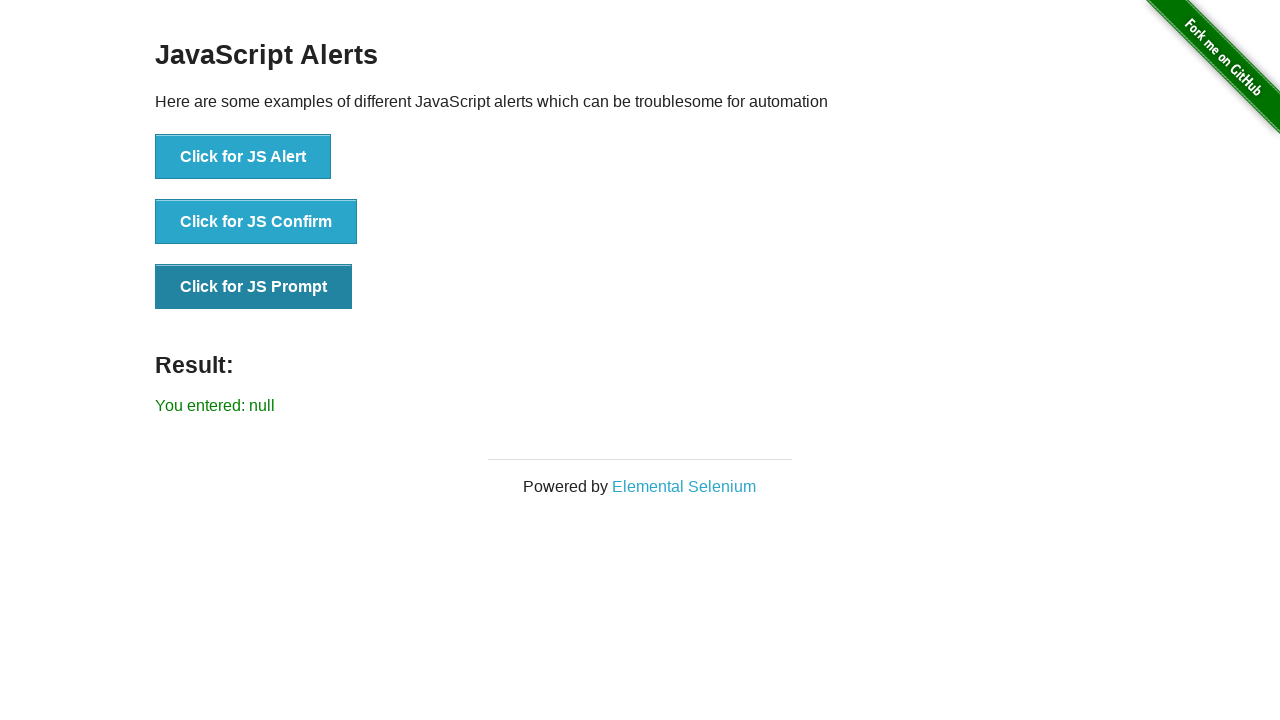

Verified result text element appears
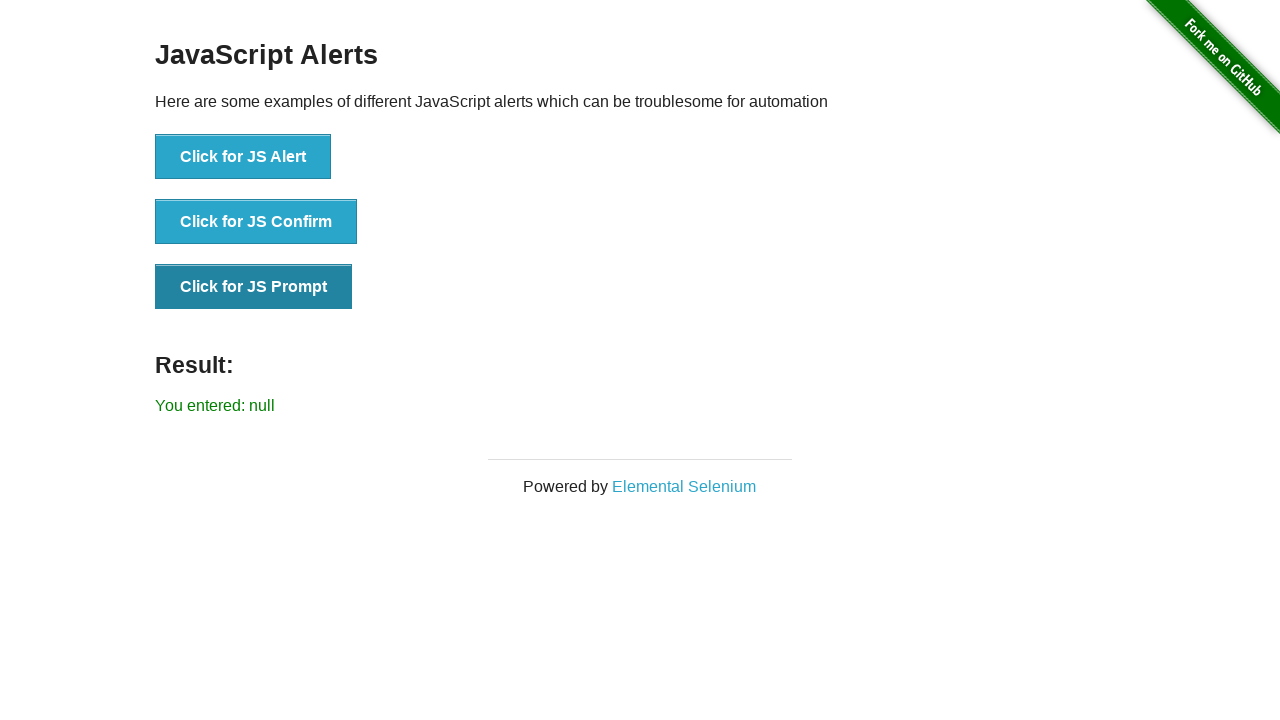

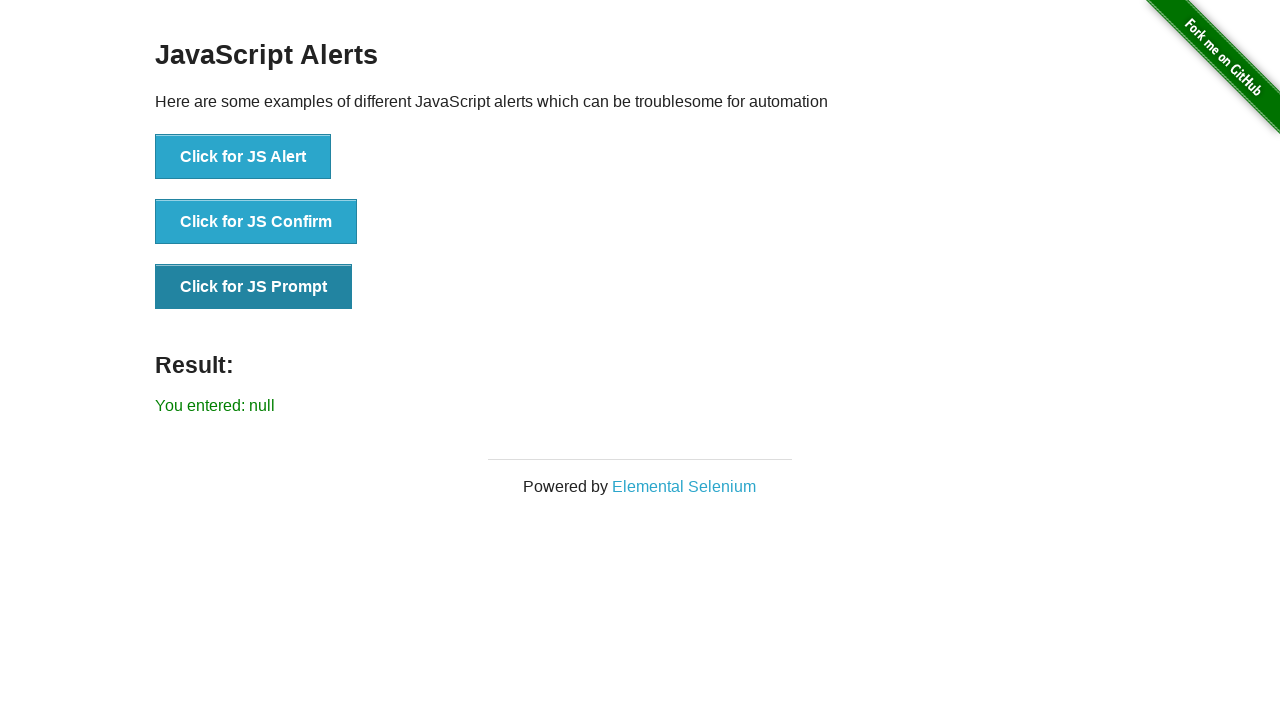